Navigates to YouTube and performs infinite scrolling to load all content on the page by repeatedly scrolling to the bottom until no new content loads

Starting URL: https://www.youtube.com/?gl=KR&hl=ko

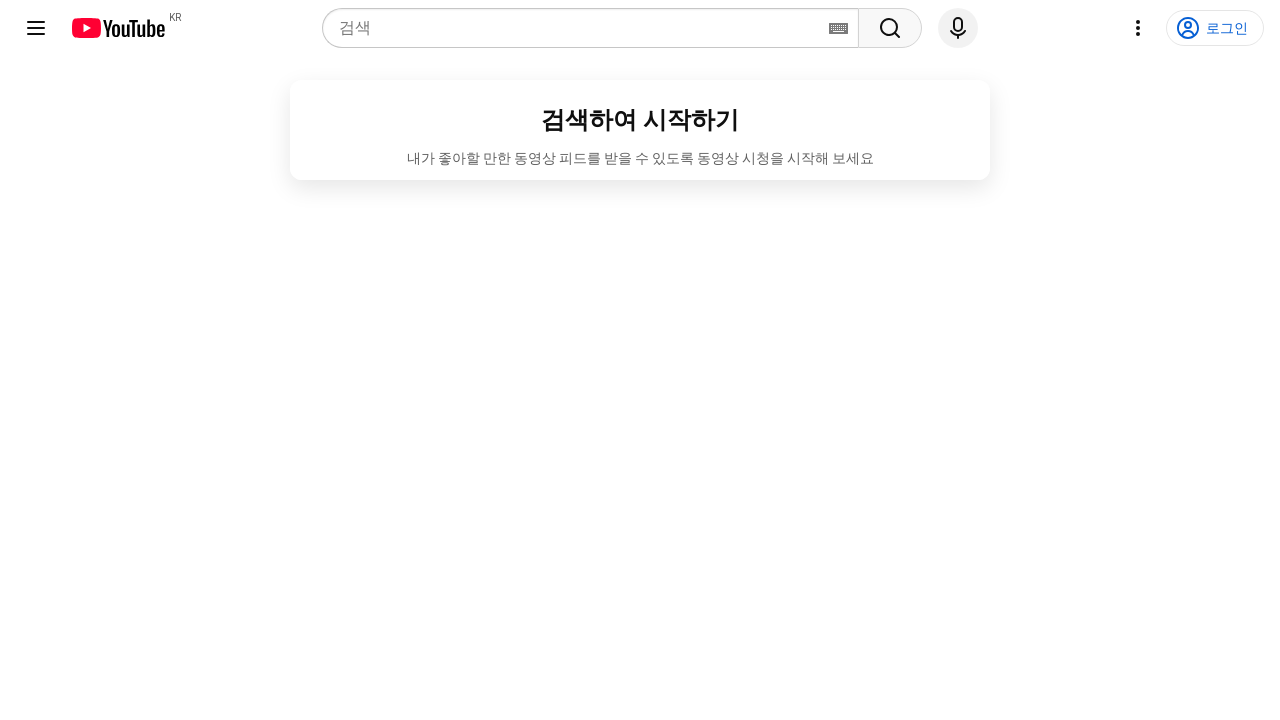

Navigated to YouTube Korea homepage
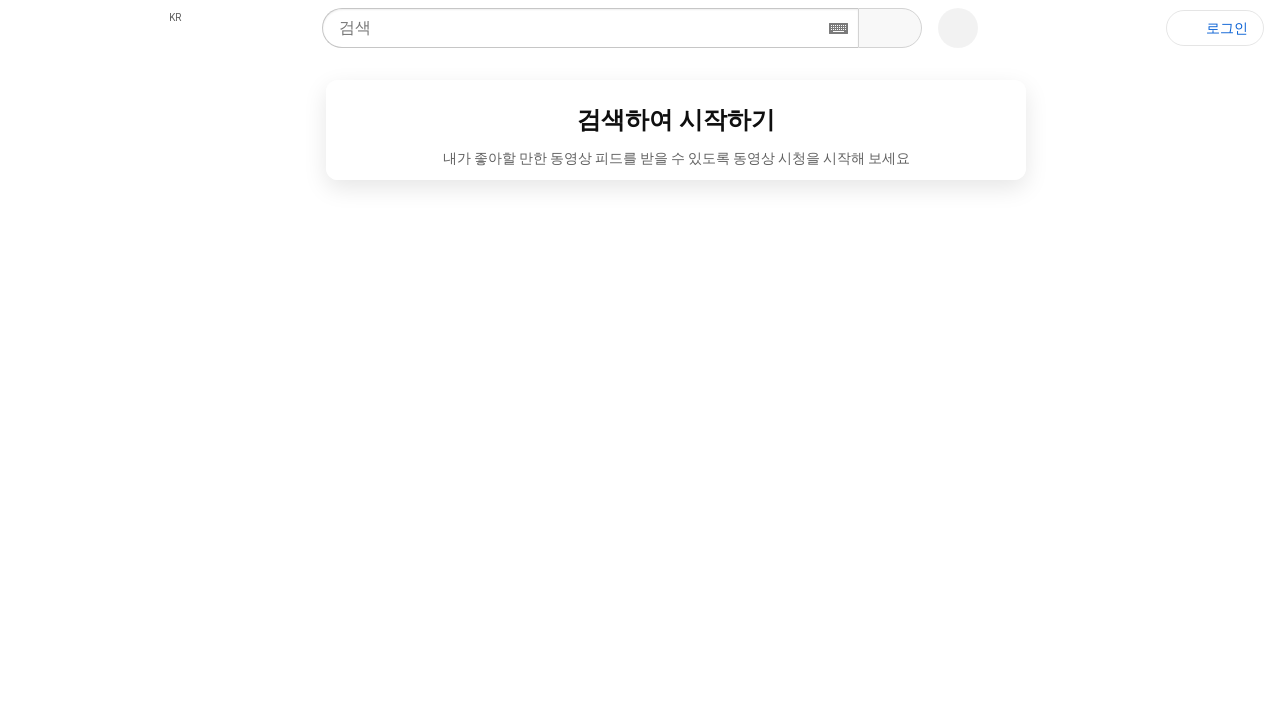

Retrieved initial scroll height
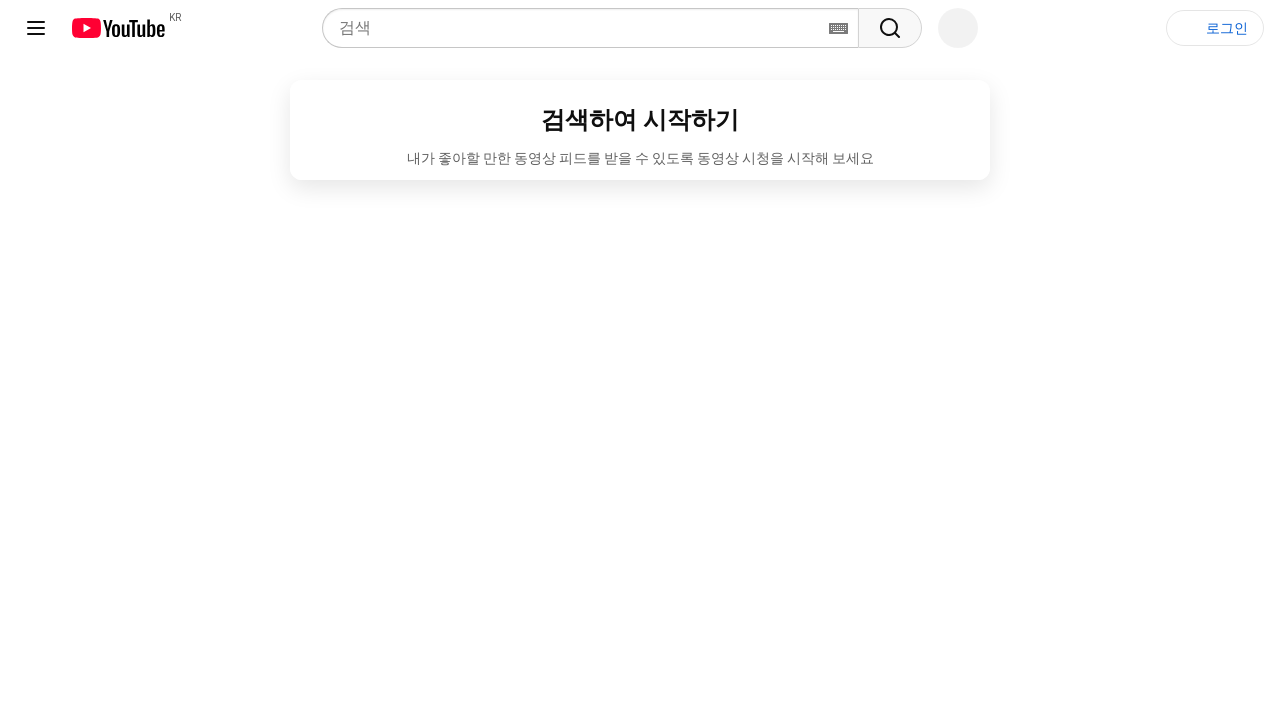

Scrolled to bottom of page
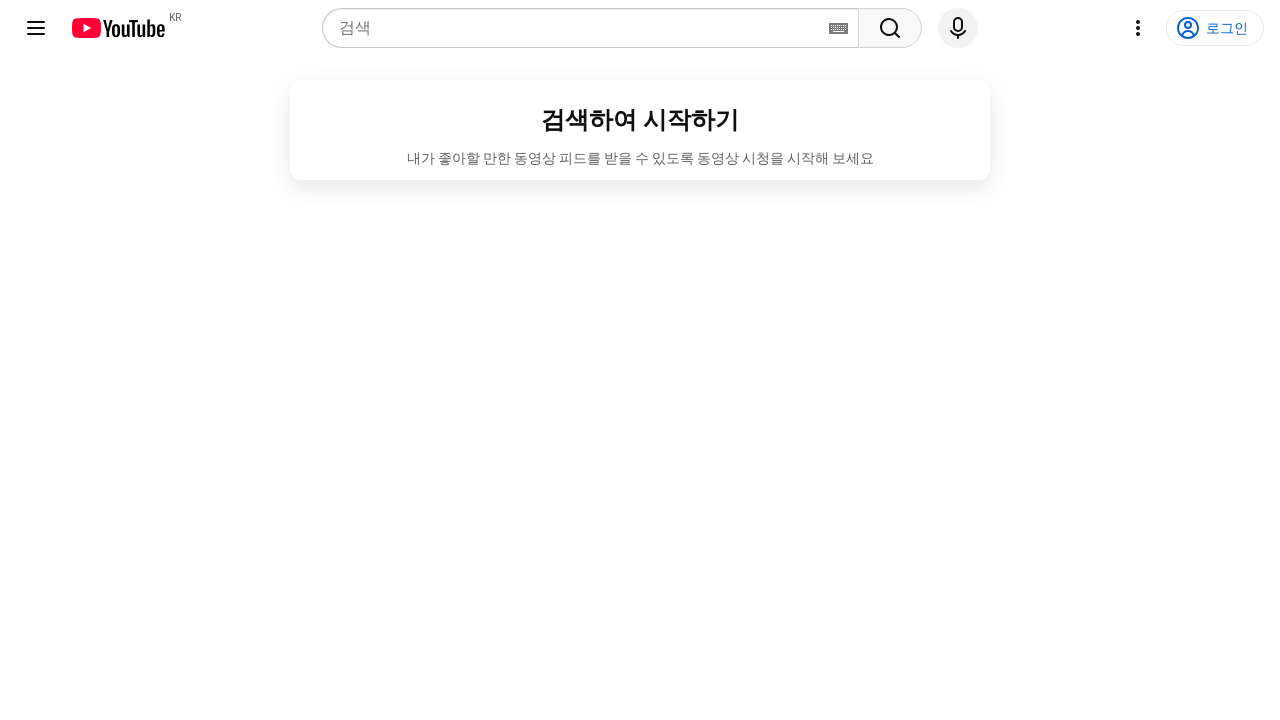

Waited 500ms for new content to load
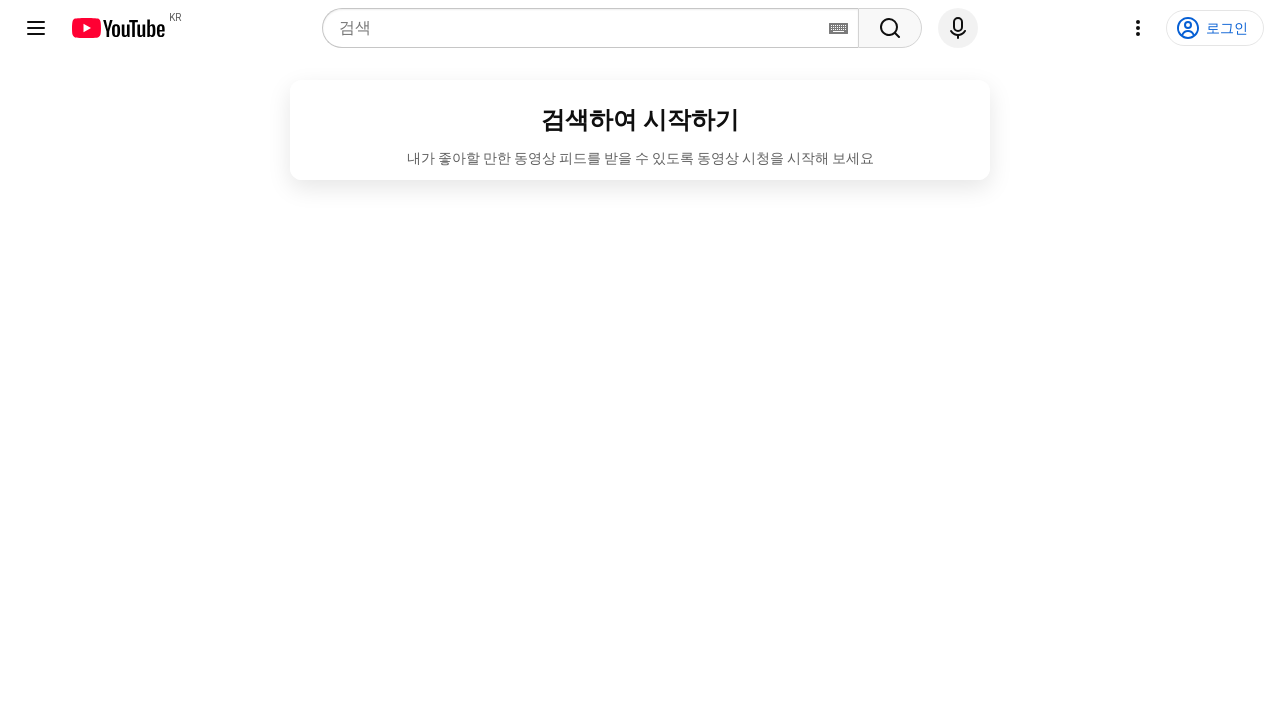

Retrieved new scroll height after scrolling
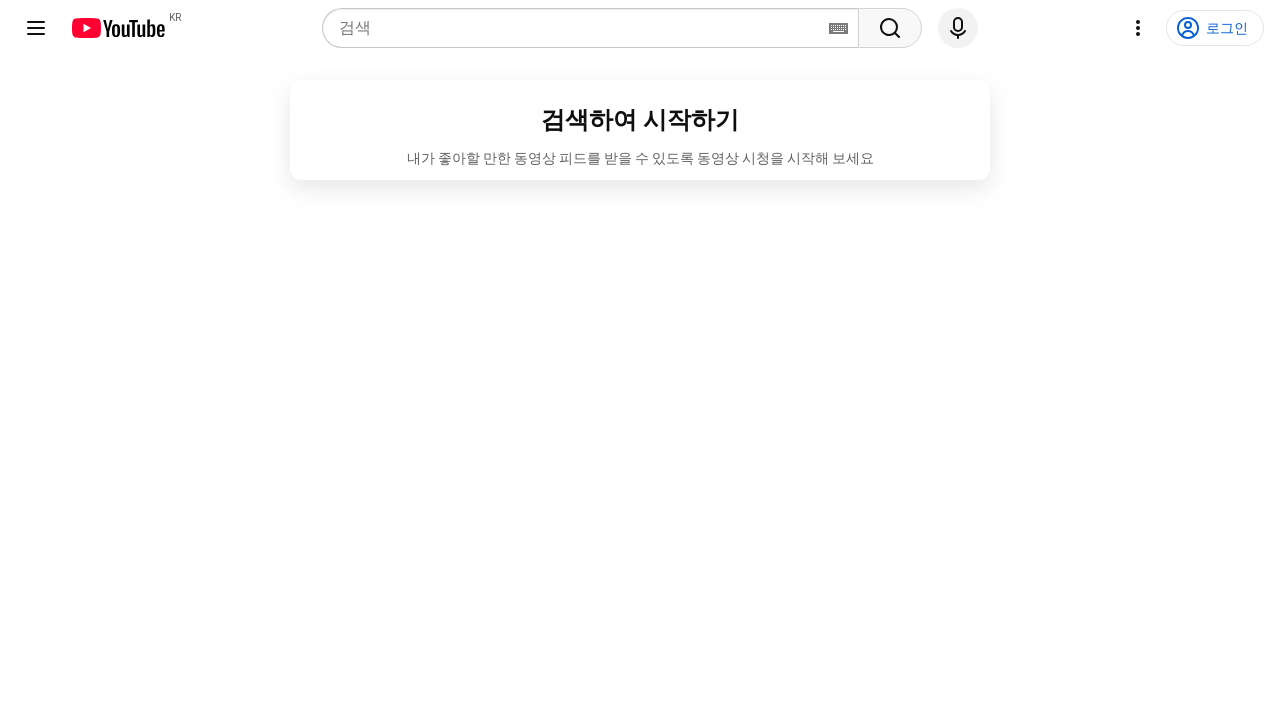

No new content loaded - infinite scroll complete
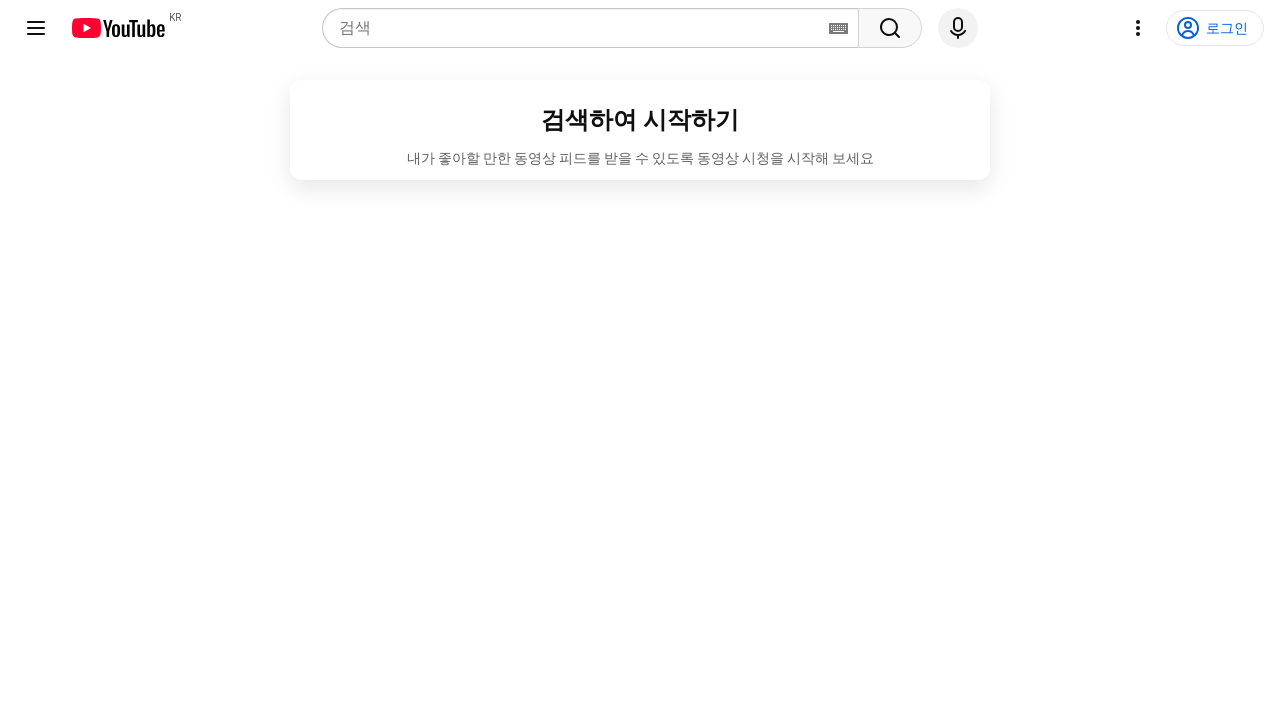

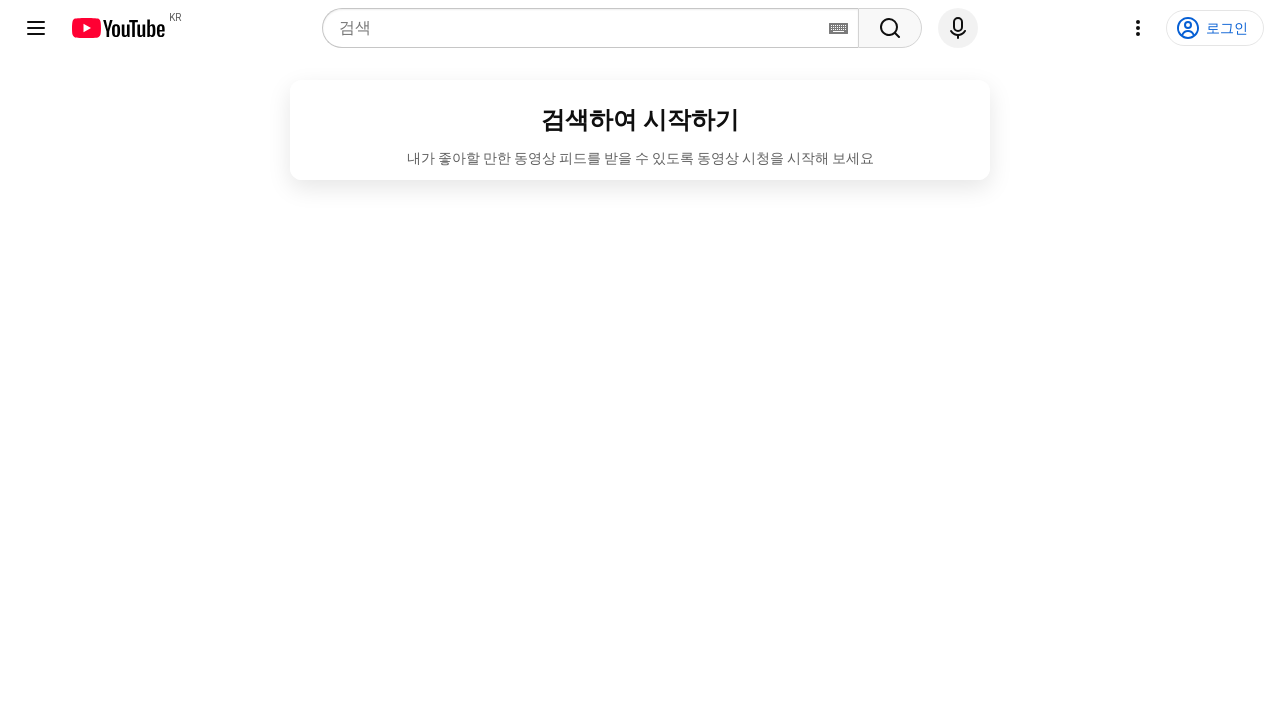